Tests tooltip functionality by clicking on the References navigation button and verifying its tooltip text

Starting URL: https://www.w3schools.com/mysql/default.asp

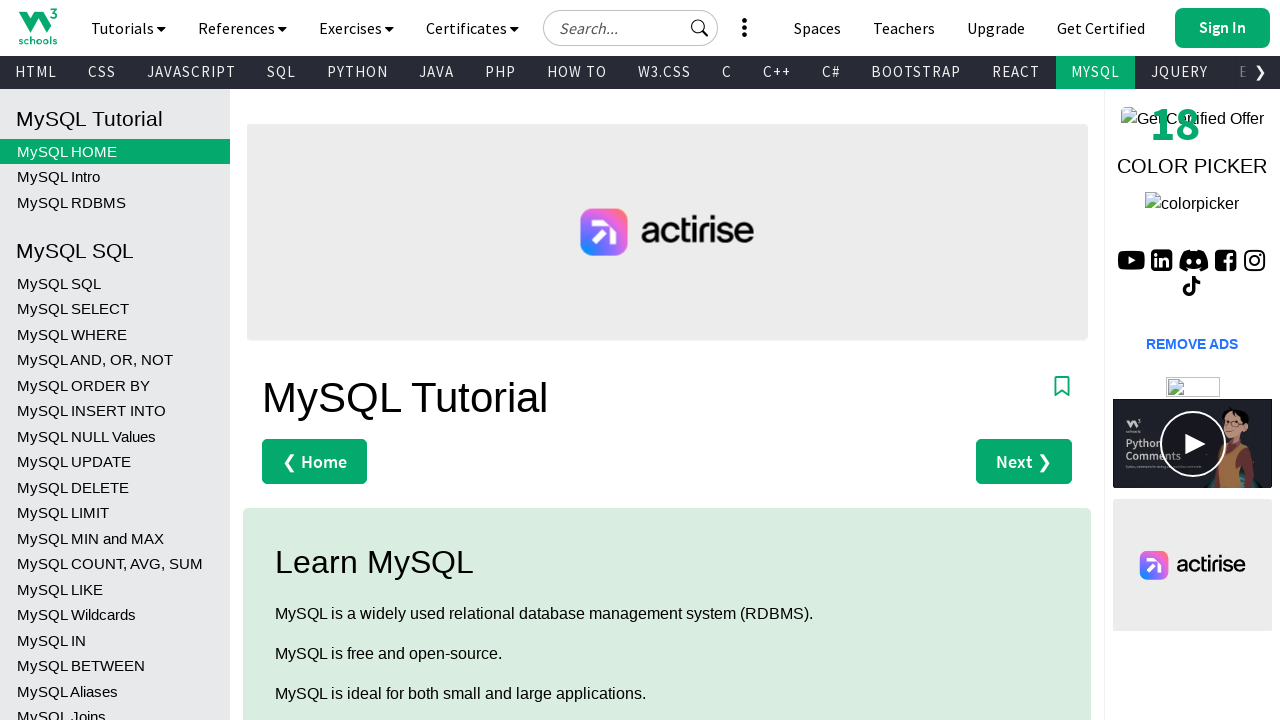

Clicked on the References navigation button at (242, 28) on #navbtn_references
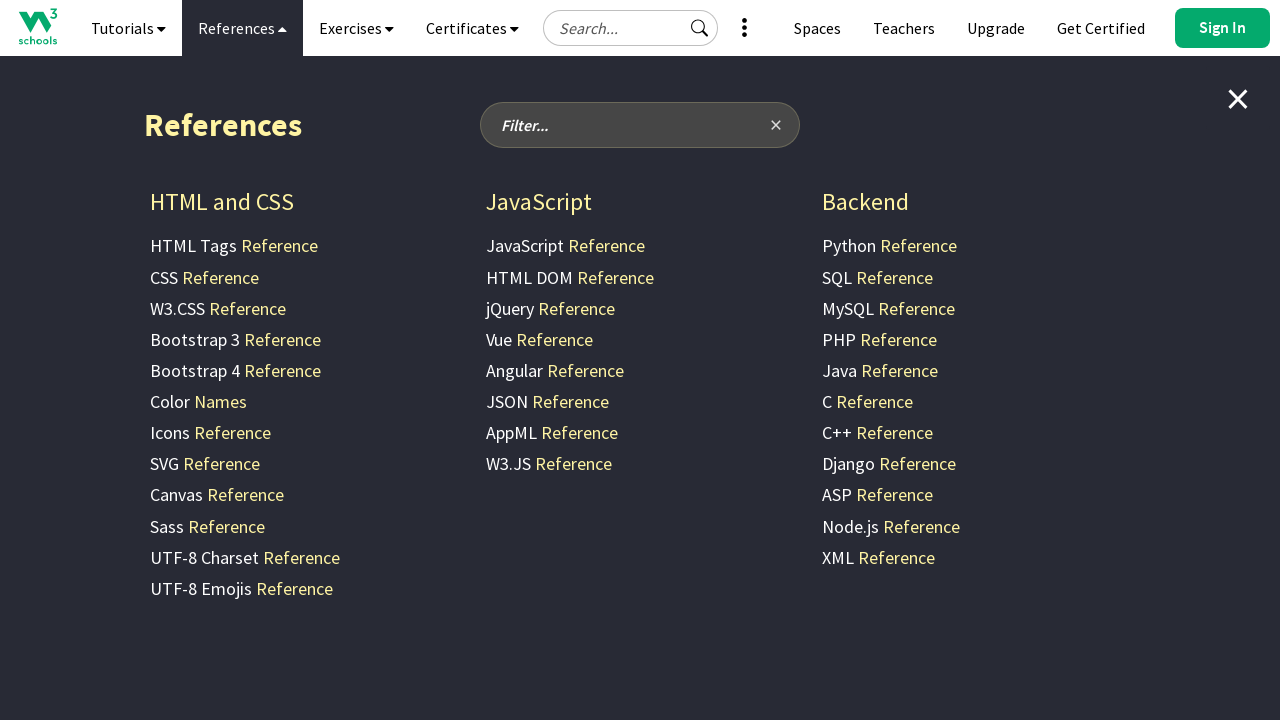

Retrieved tooltip text from References button
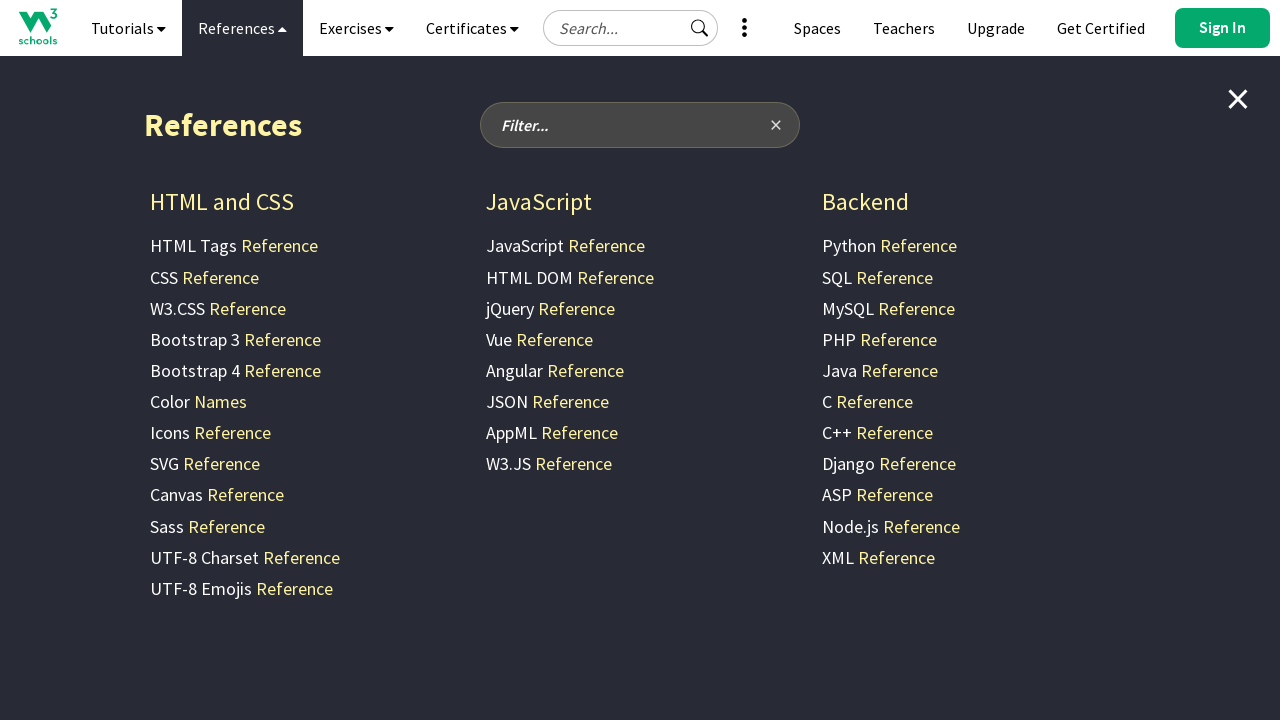

Tooltip text verified as 'References' - Test case Passed
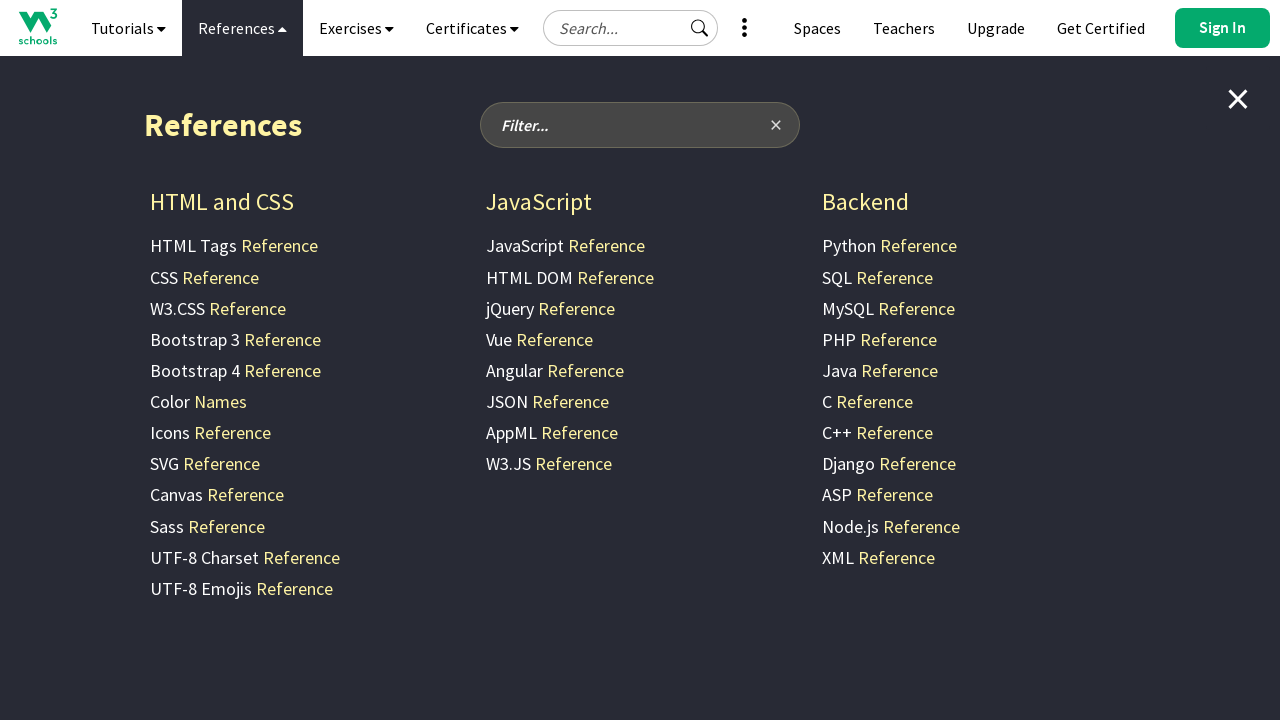

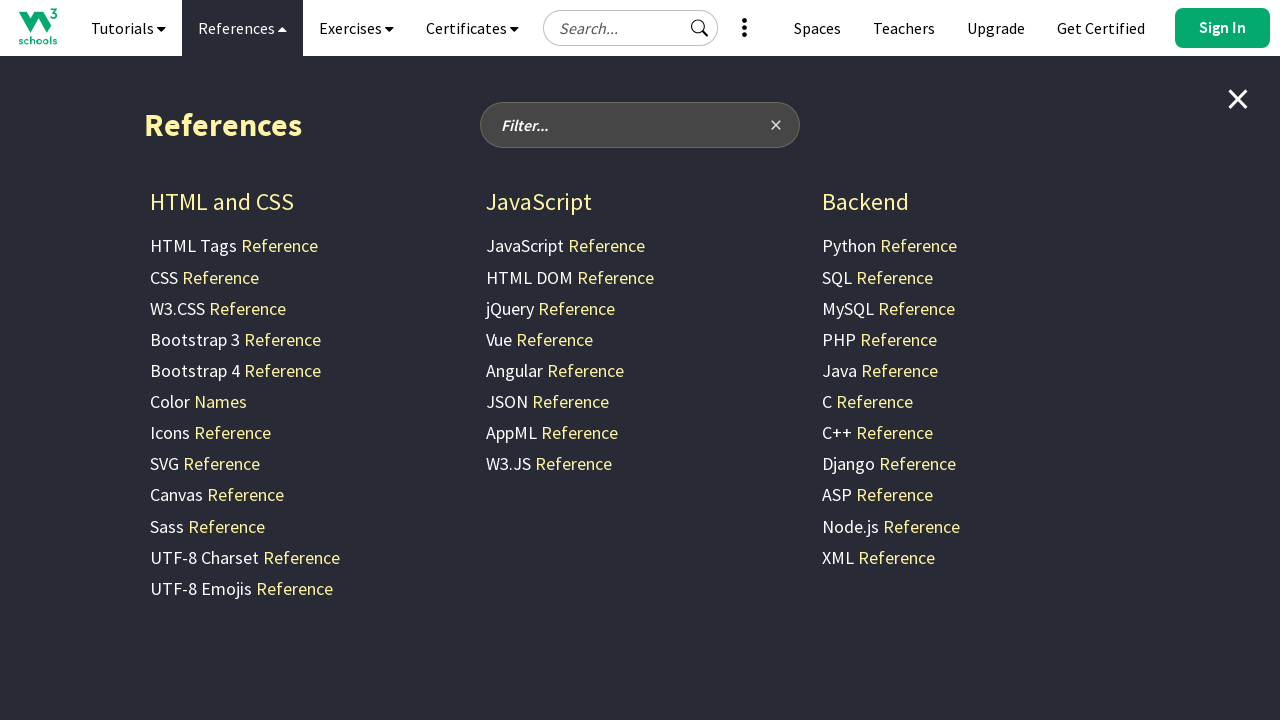